Tests error handling by entering invalid code syntax and attempting to beautify it.

Starting URL: https://www.001236.xyz/en/beautifier

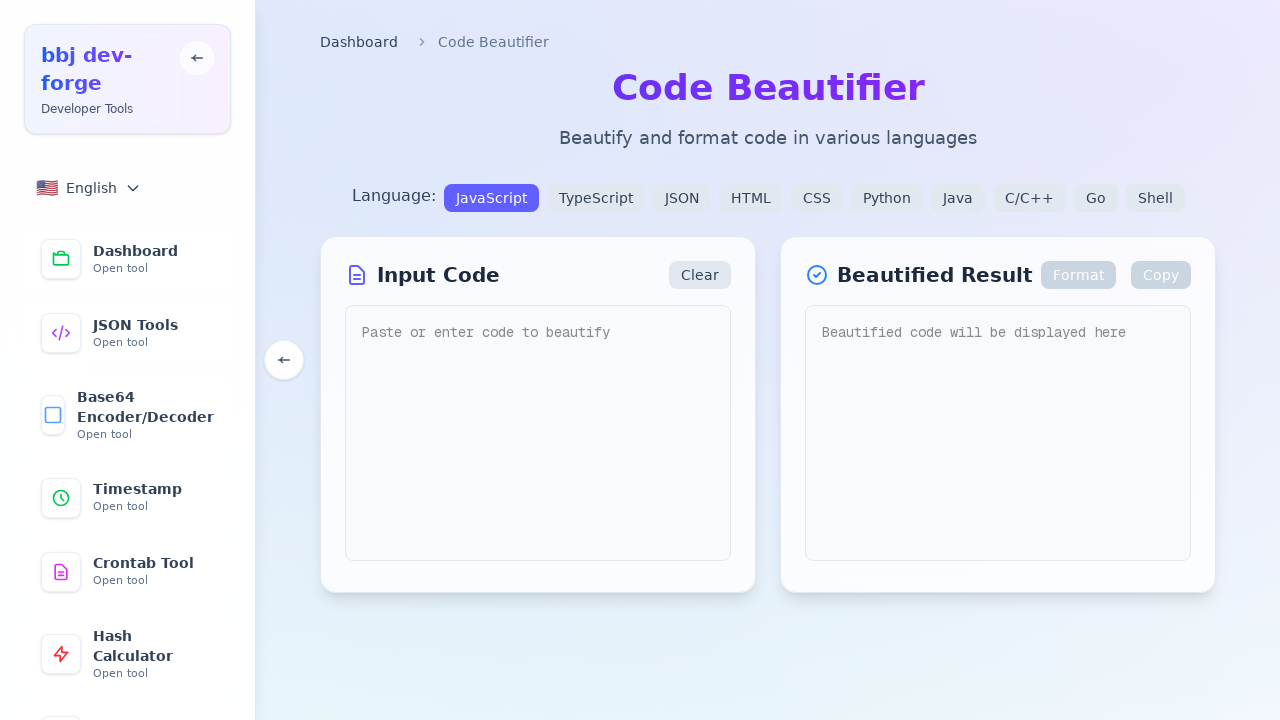

Waited for page to load (networkidle)
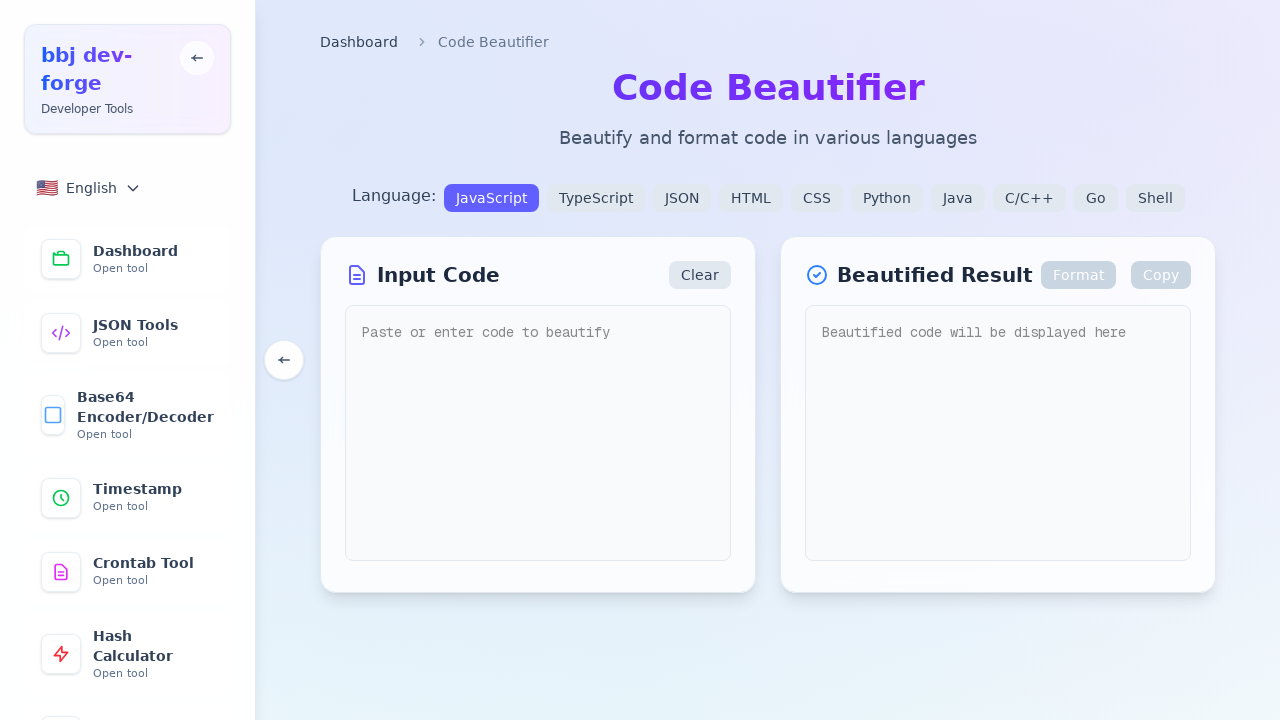

Located code input field
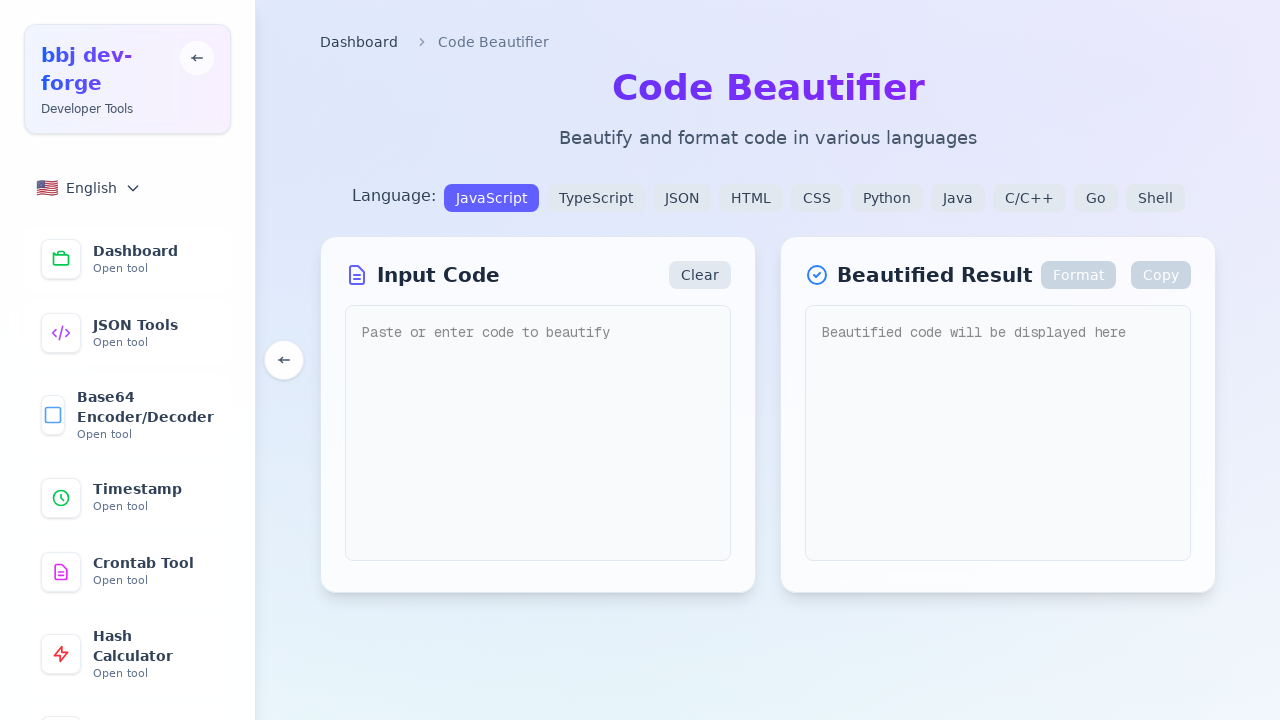

Filled code input with invalid JavaScript syntax on textarea, .code-input >> nth=0
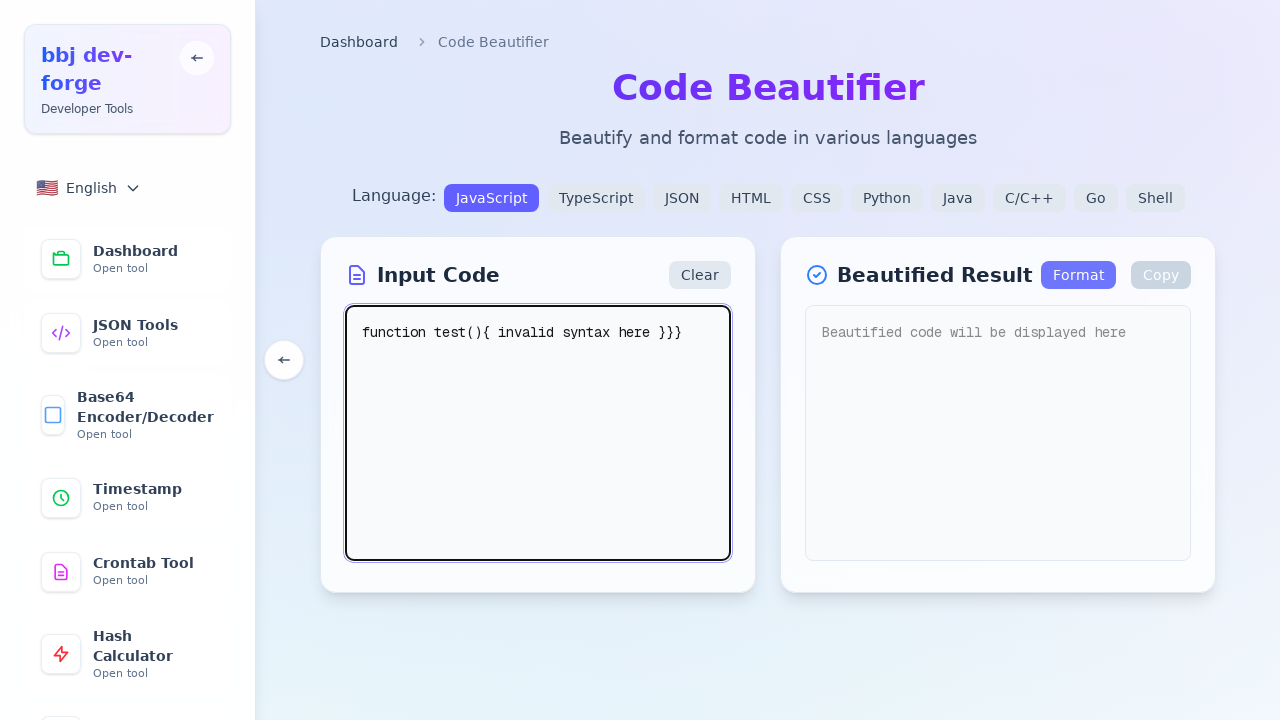

Located beautify/format button
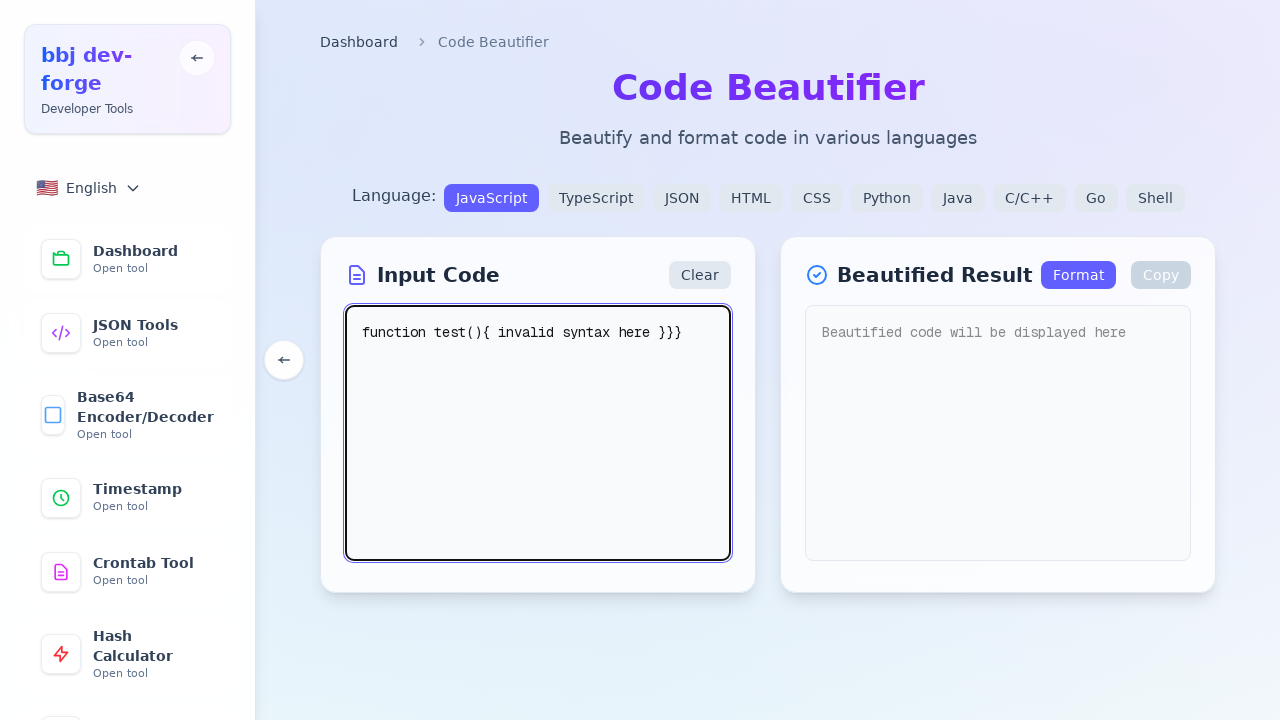

Clicked beautify button to attempt formatting invalid code at (1078, 275) on button:has-text("beautify"), button:has-text("format") >> nth=0
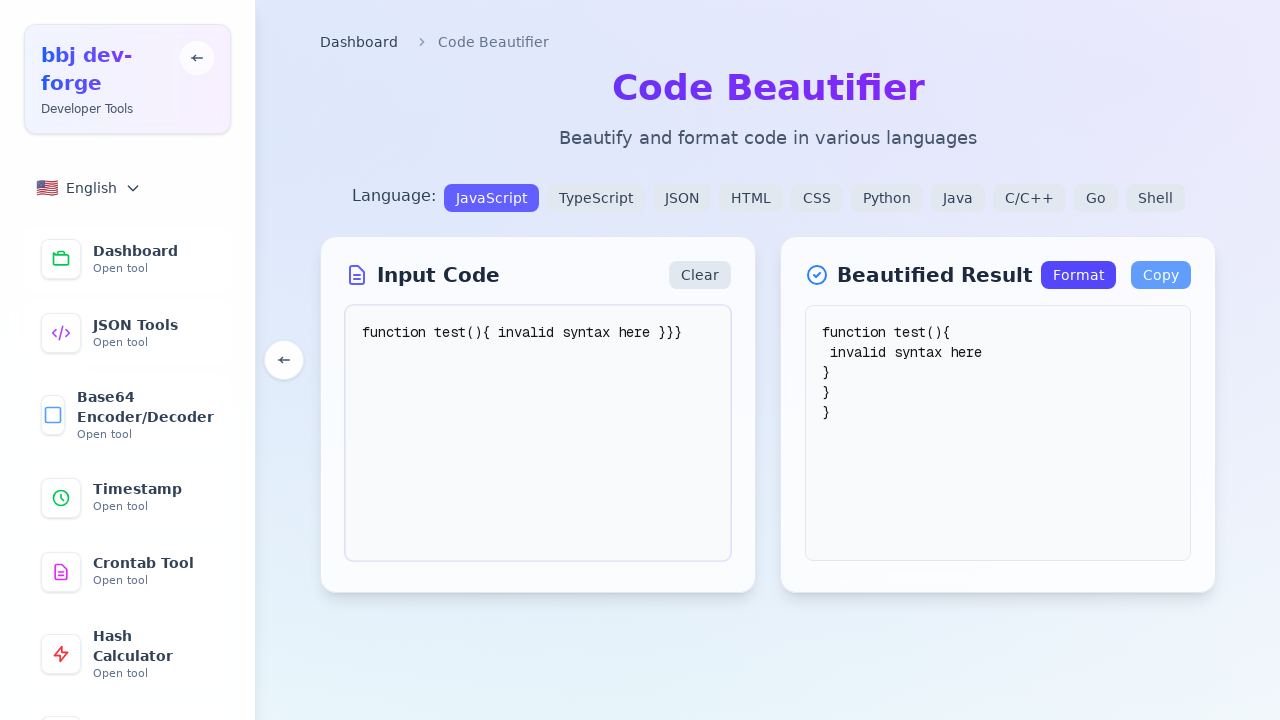

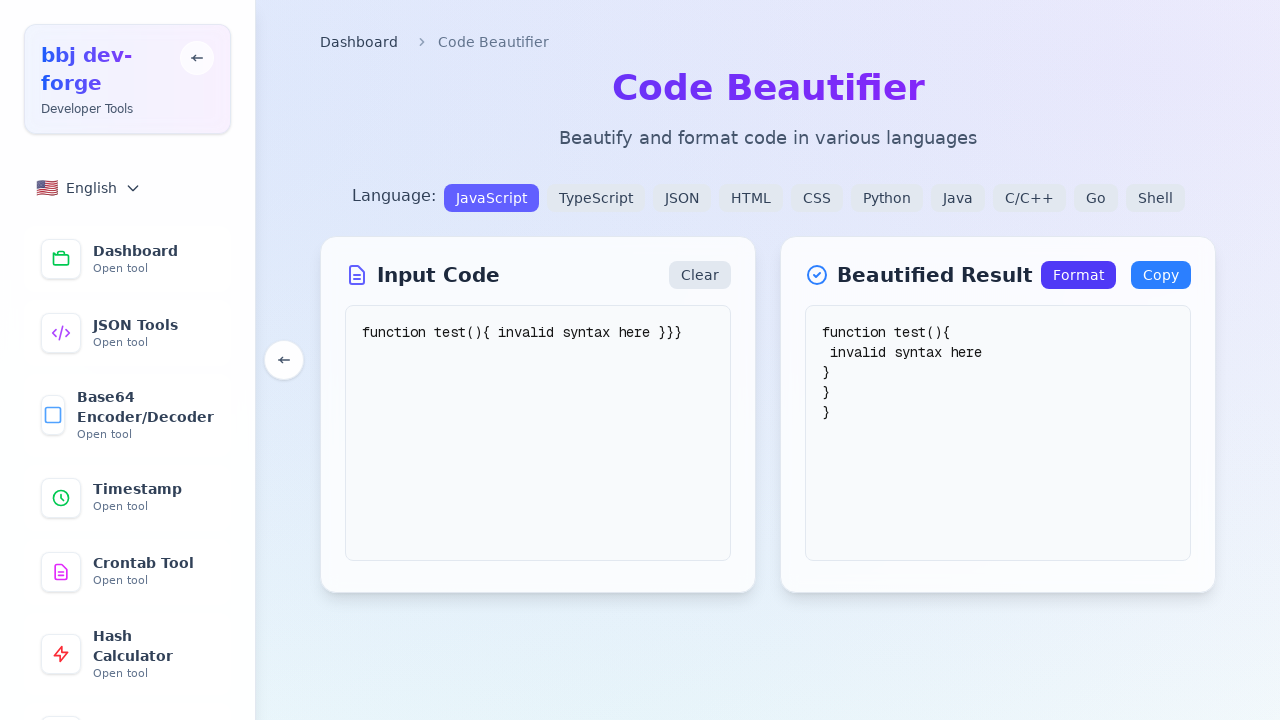